Tests navigation by clicking on the logo/link in the navigation bar and then navigating back to the demos page

Starting URL: https://www.telerik.com/support/demos

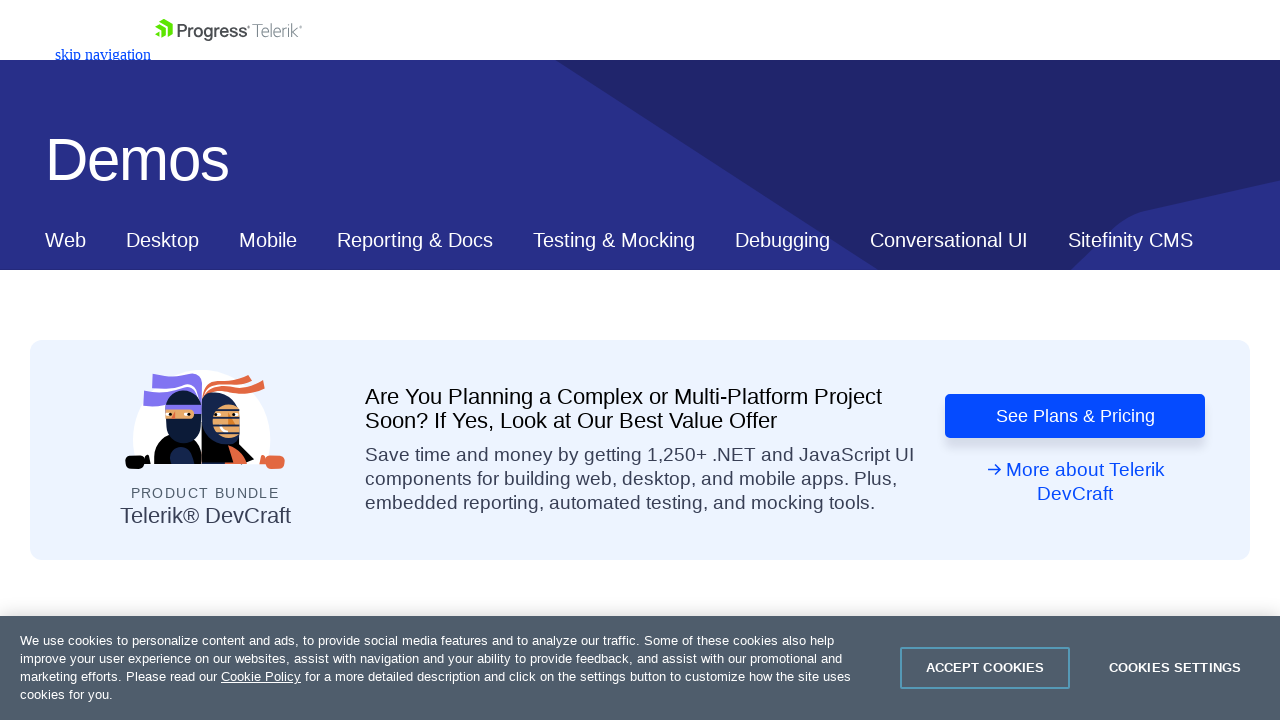

Clicked on the navigation logo/link at (103, 52) on nav#js-tlrk-nav section > div > figure > a
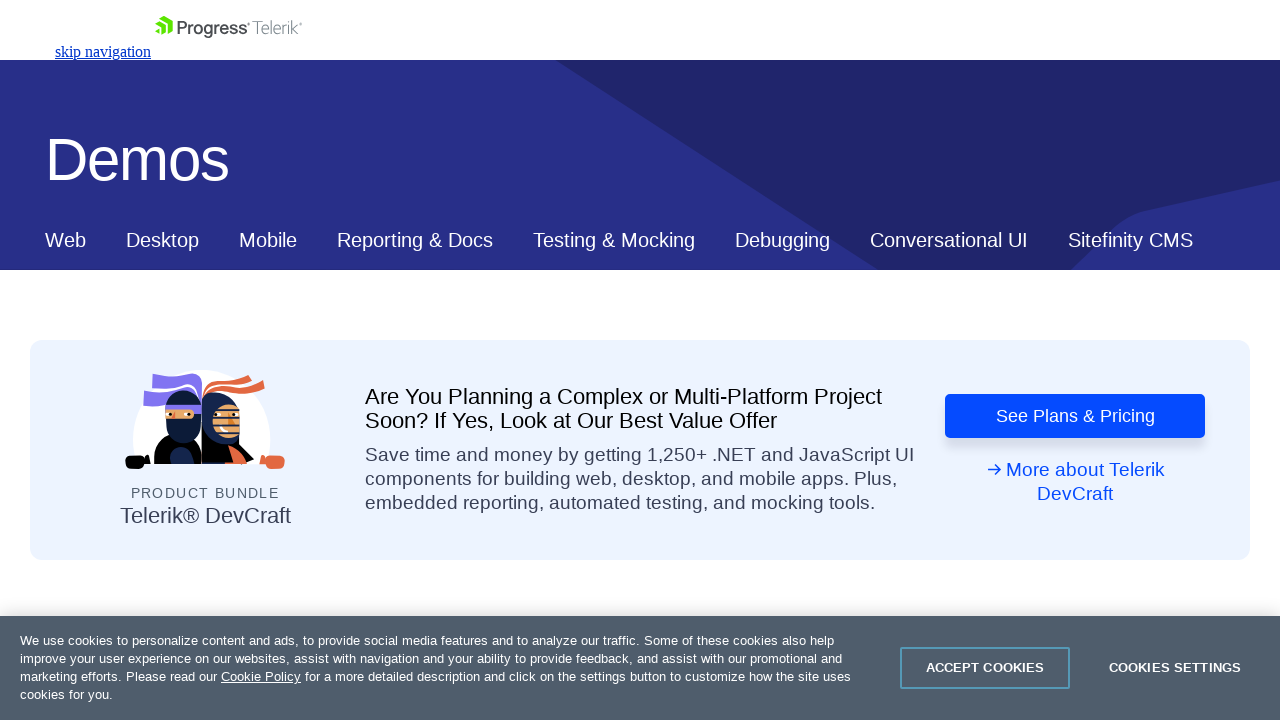

Navigated back to the demos page
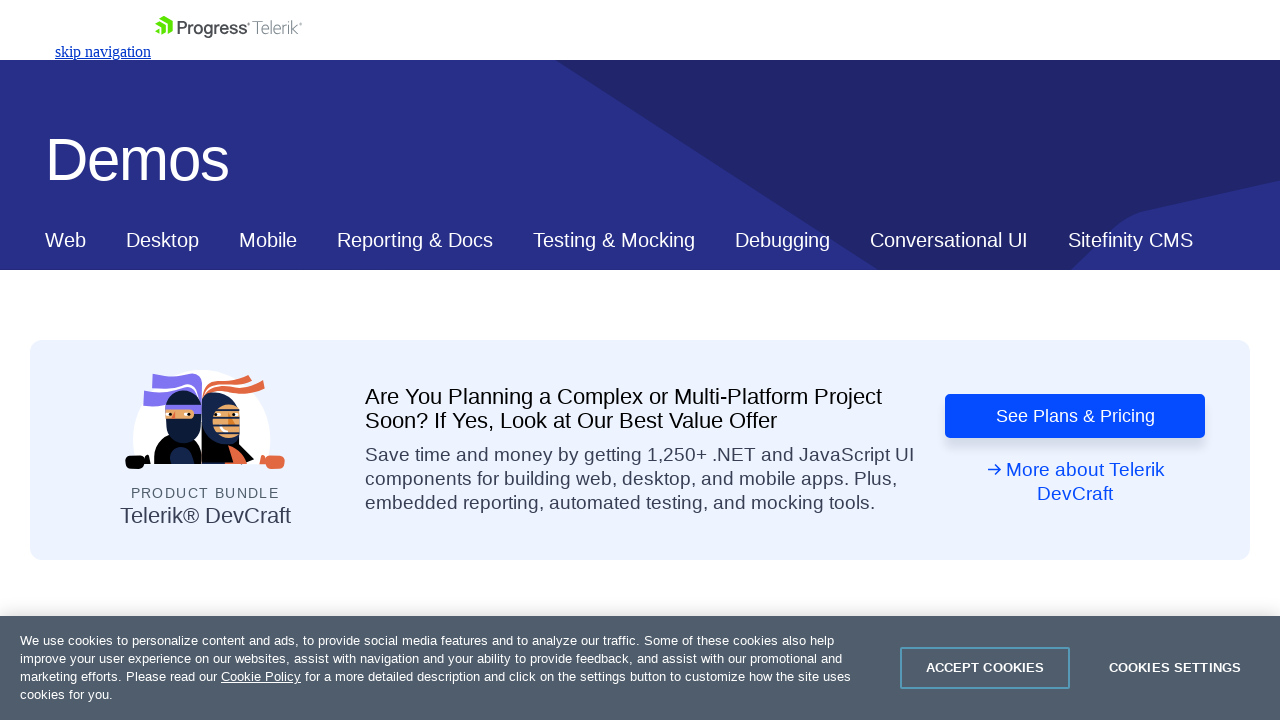

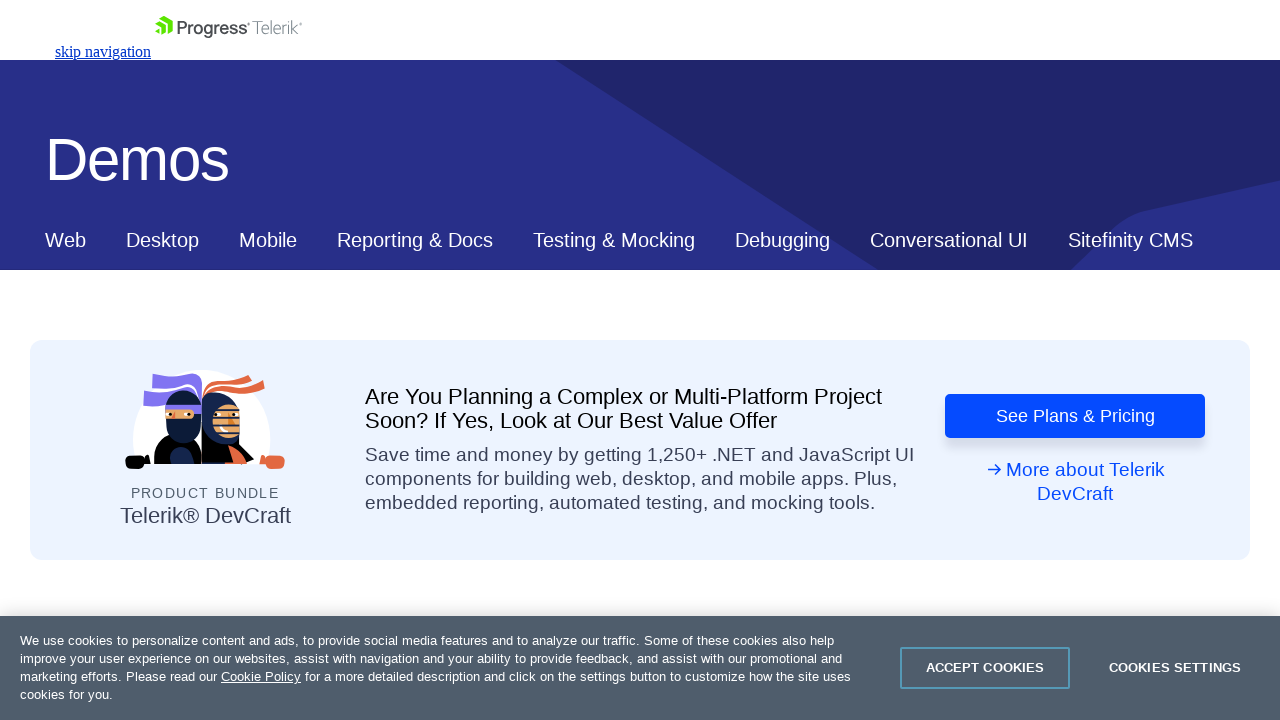